Tests dynamic controls by toggling checkbox removal and verifying text field enable/disable functionality

Starting URL: https://the-internet.herokuapp.com/dynamic_controls

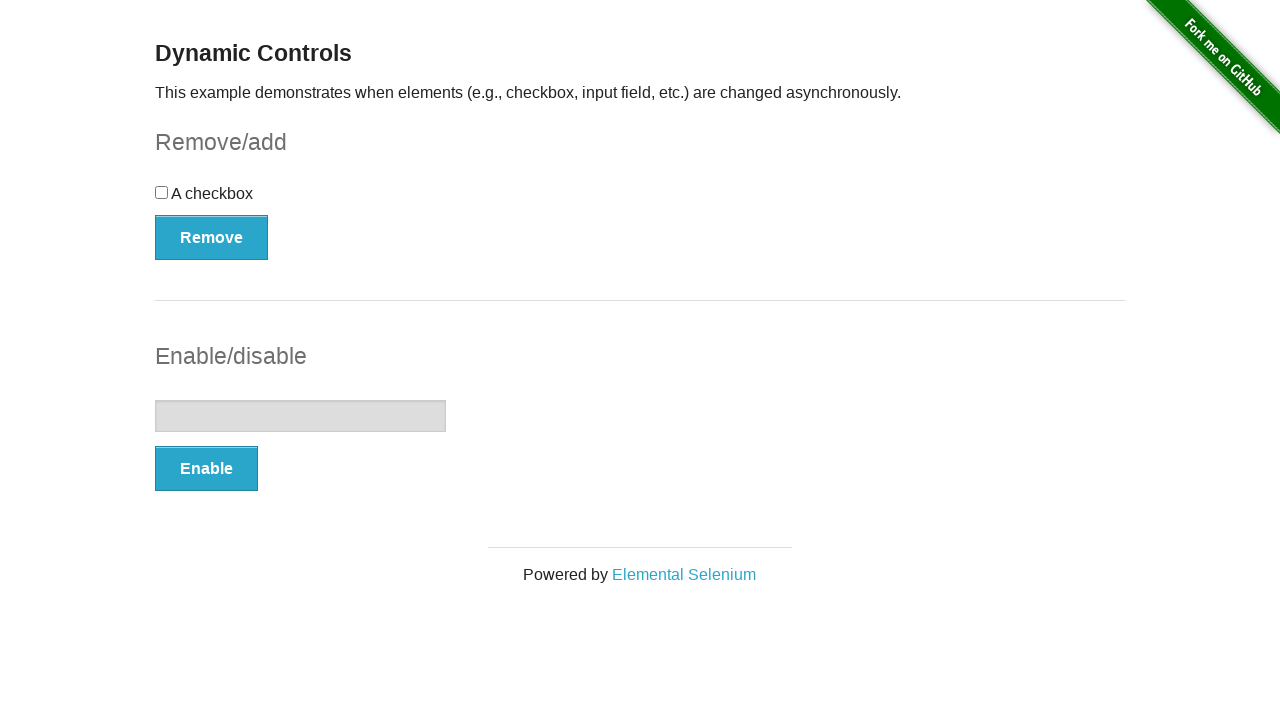

Clicked checkbox to toggle it at (162, 192) on input[type='checkbox']
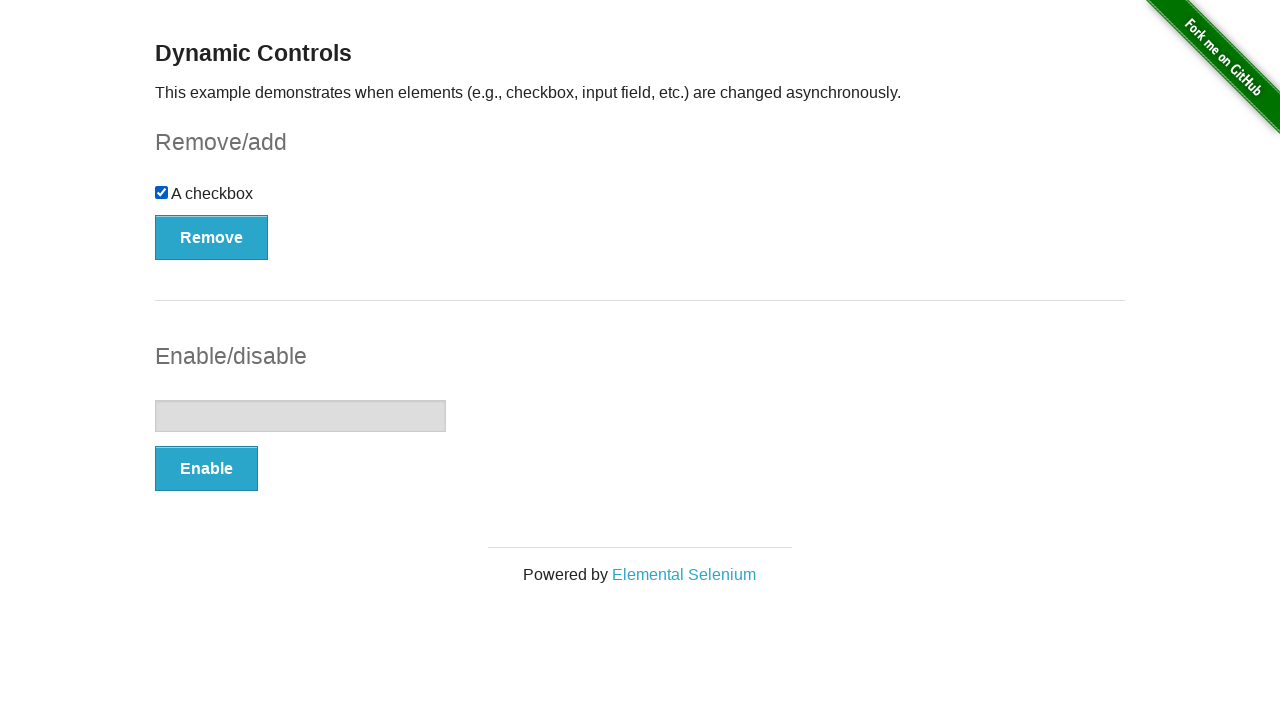

Clicked Remove button to remove checkbox at (212, 237) on button:has-text('Remove')
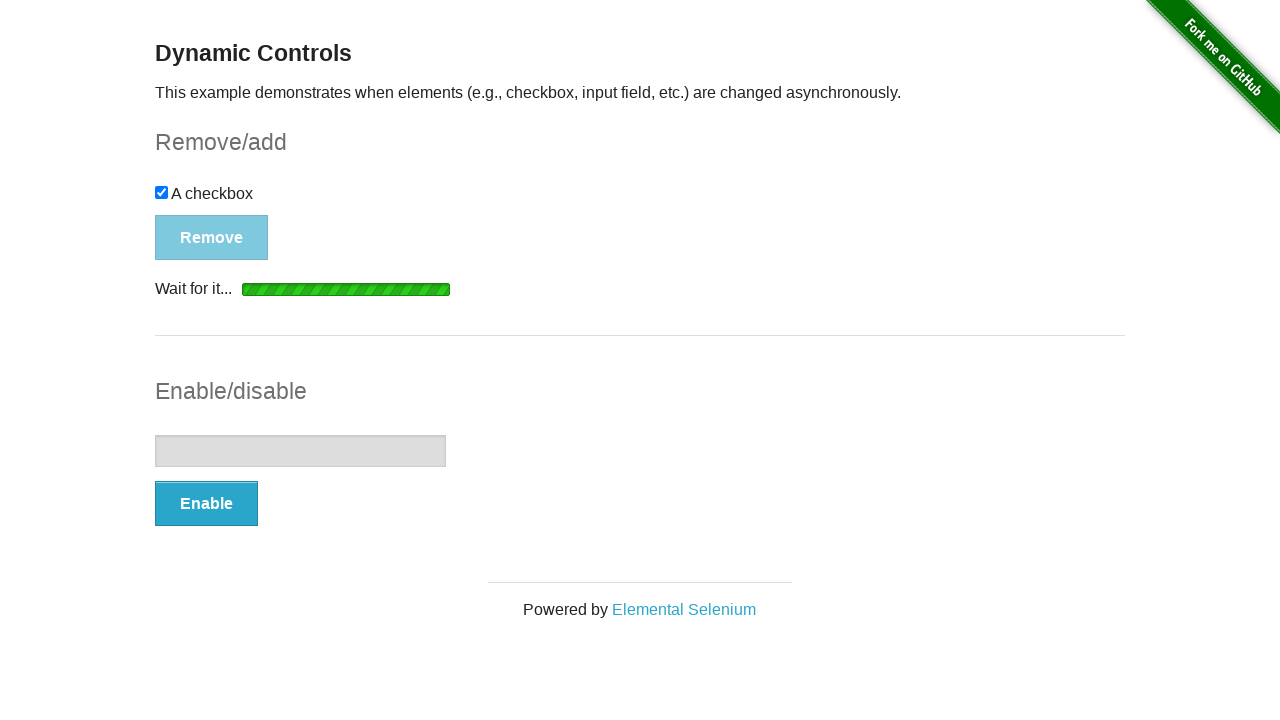

Verified message appeared after checkbox removal
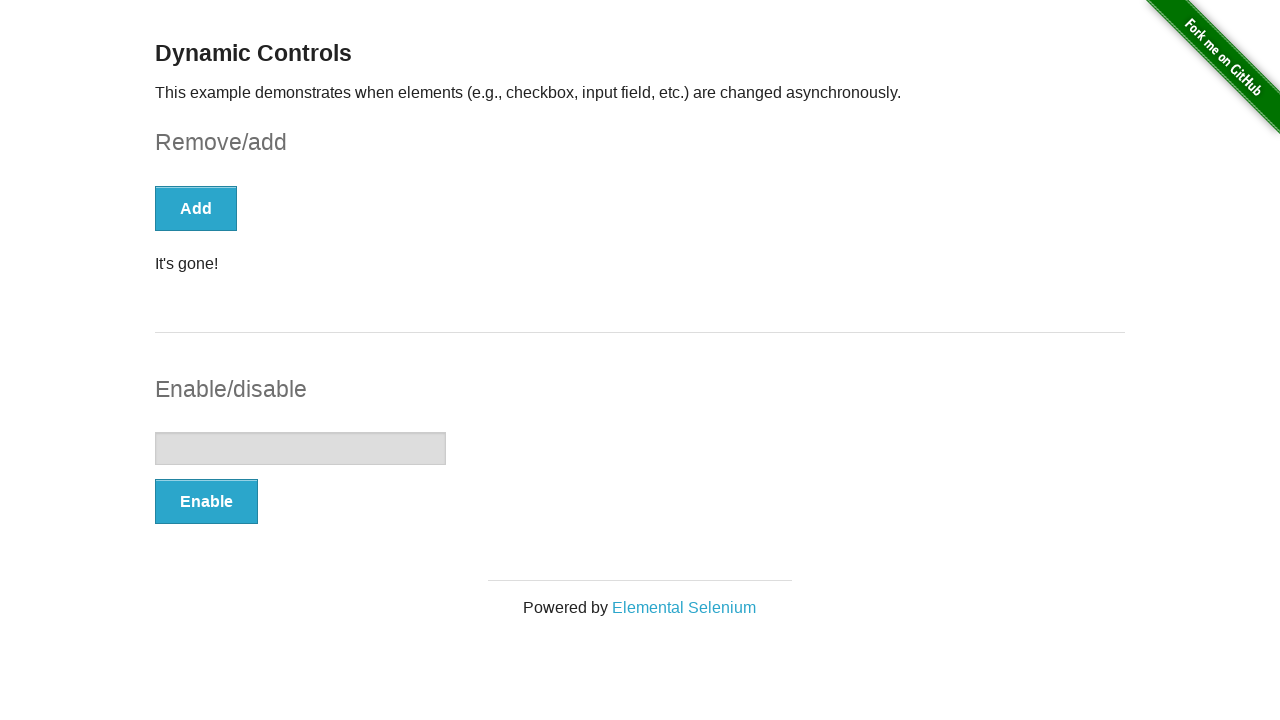

Clicked Enable button to enable text field at (206, 501) on button:has-text('Enable')
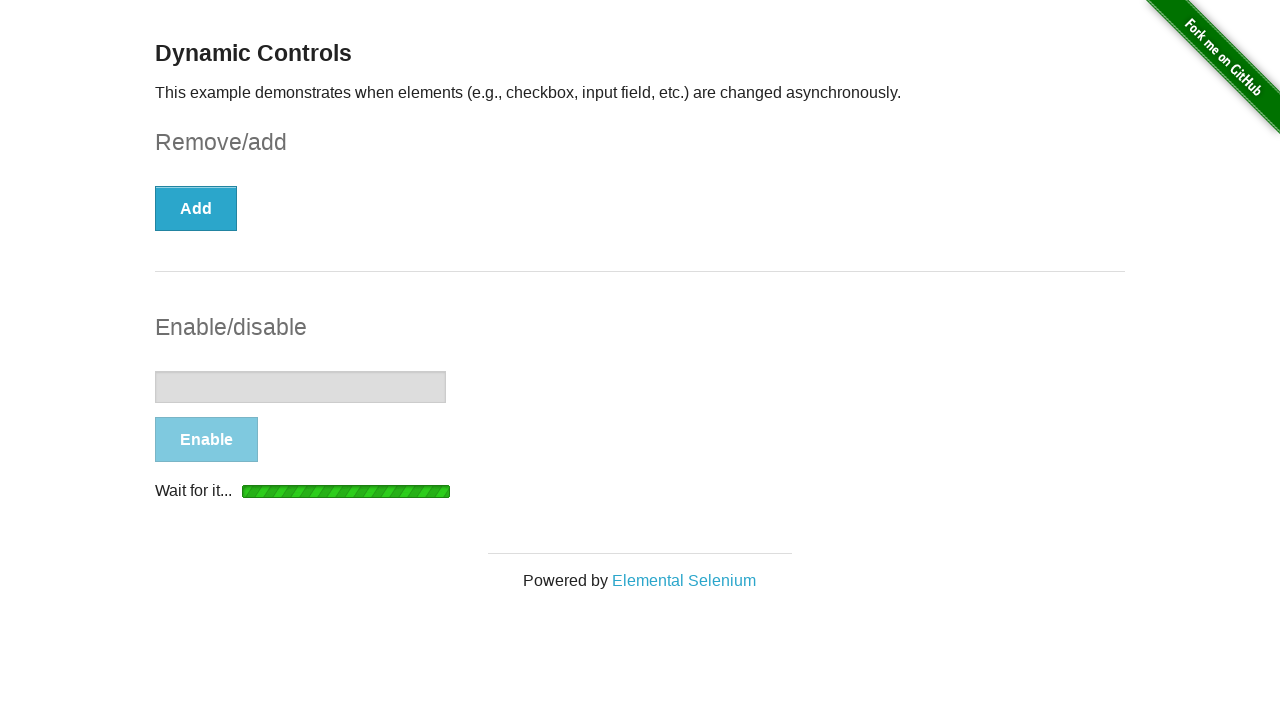

Verified text field is now enabled
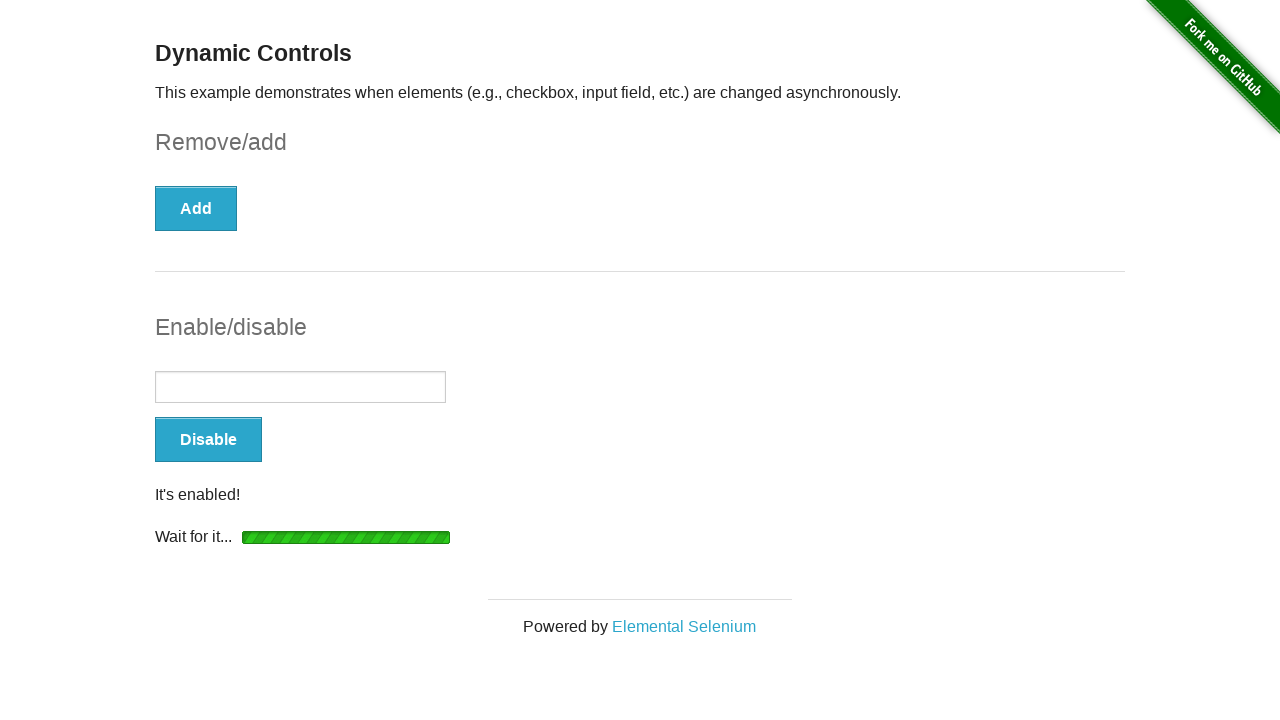

Filled text field with 'Test input text' on input[type='text']
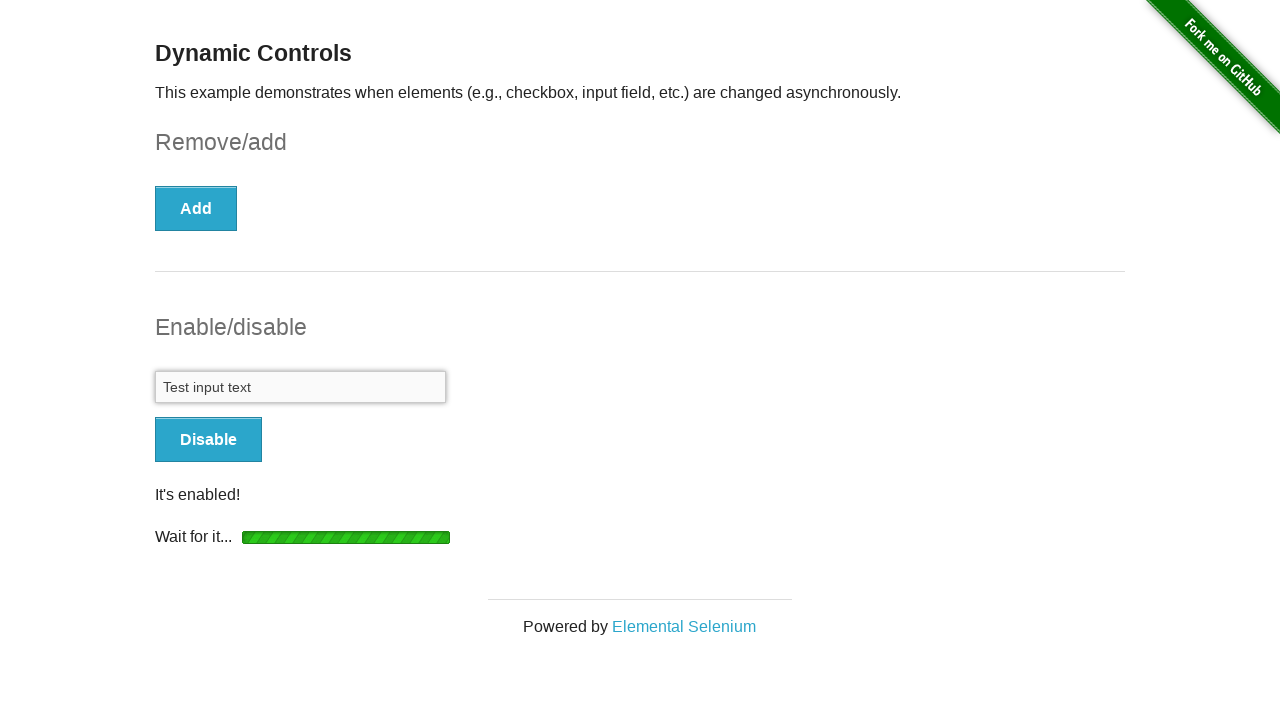

Clicked Disable button to disable text field at (208, 440) on button:has-text('Disable')
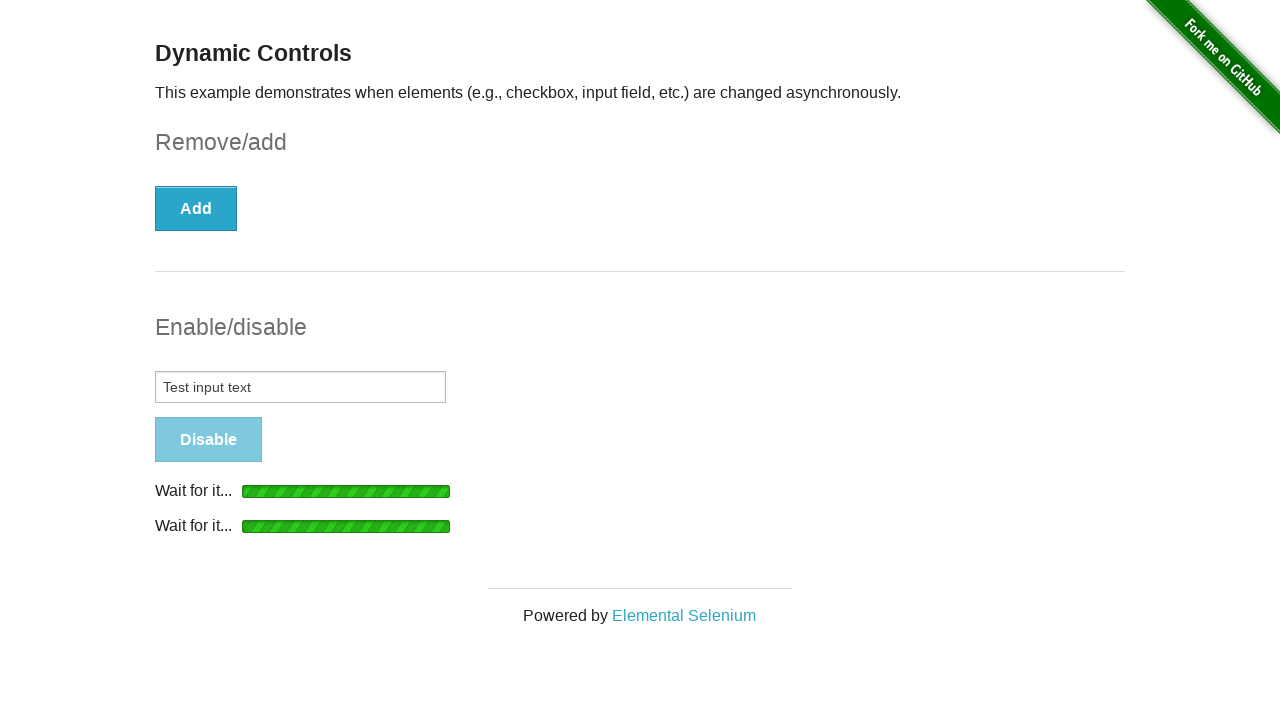

Verified text field is now disabled
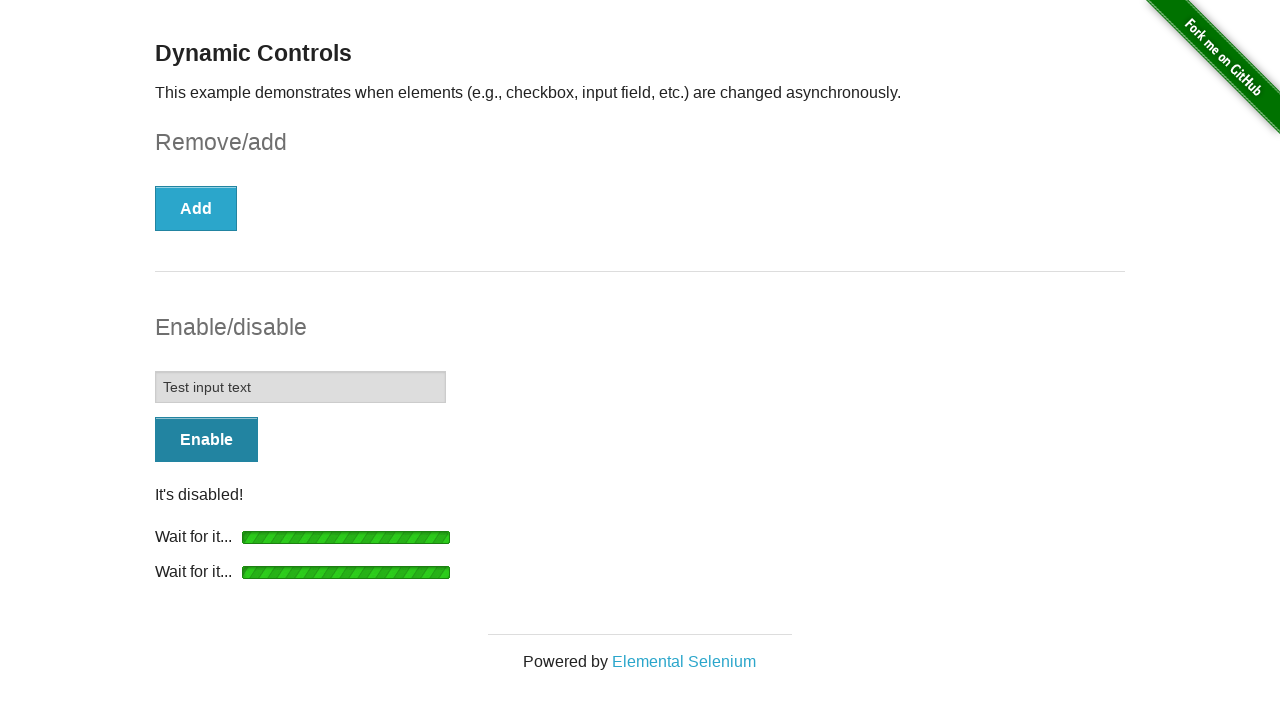

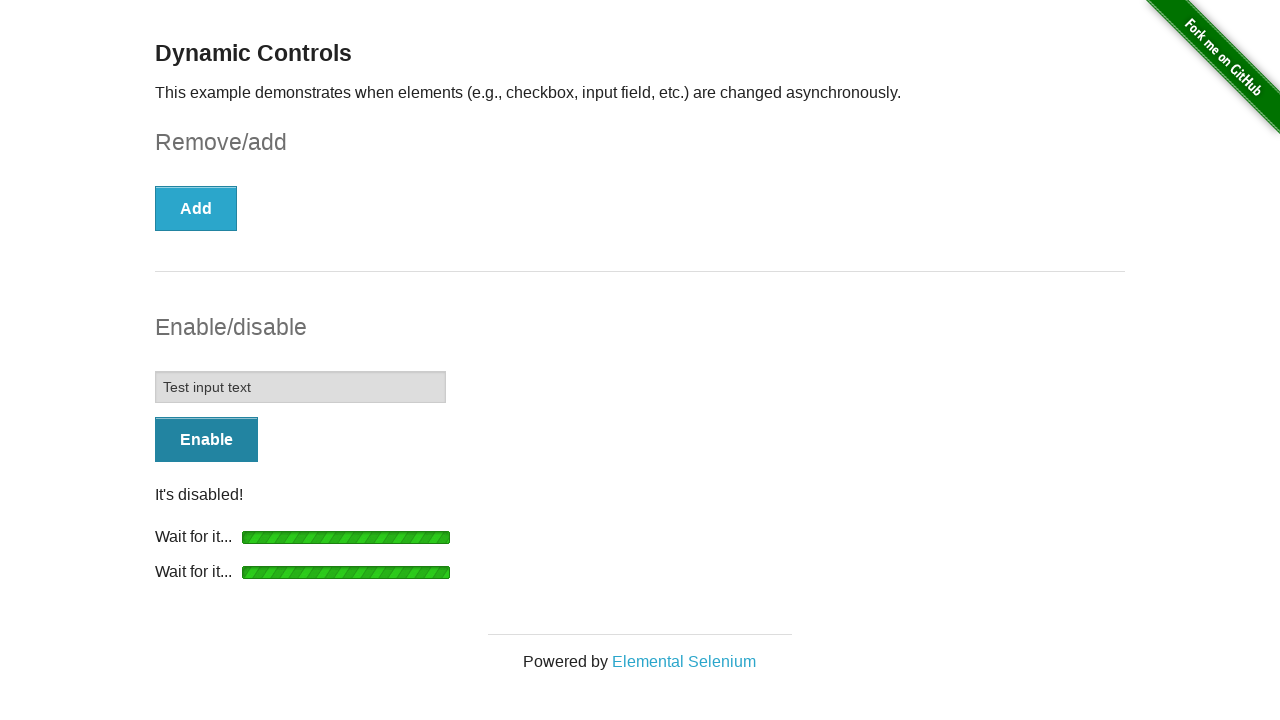